Tests drag and drop functionality by dragging an element and dropping it onto a target drop zone on the jQuery UI demo page

Starting URL: https://jqueryui.com/droppable/

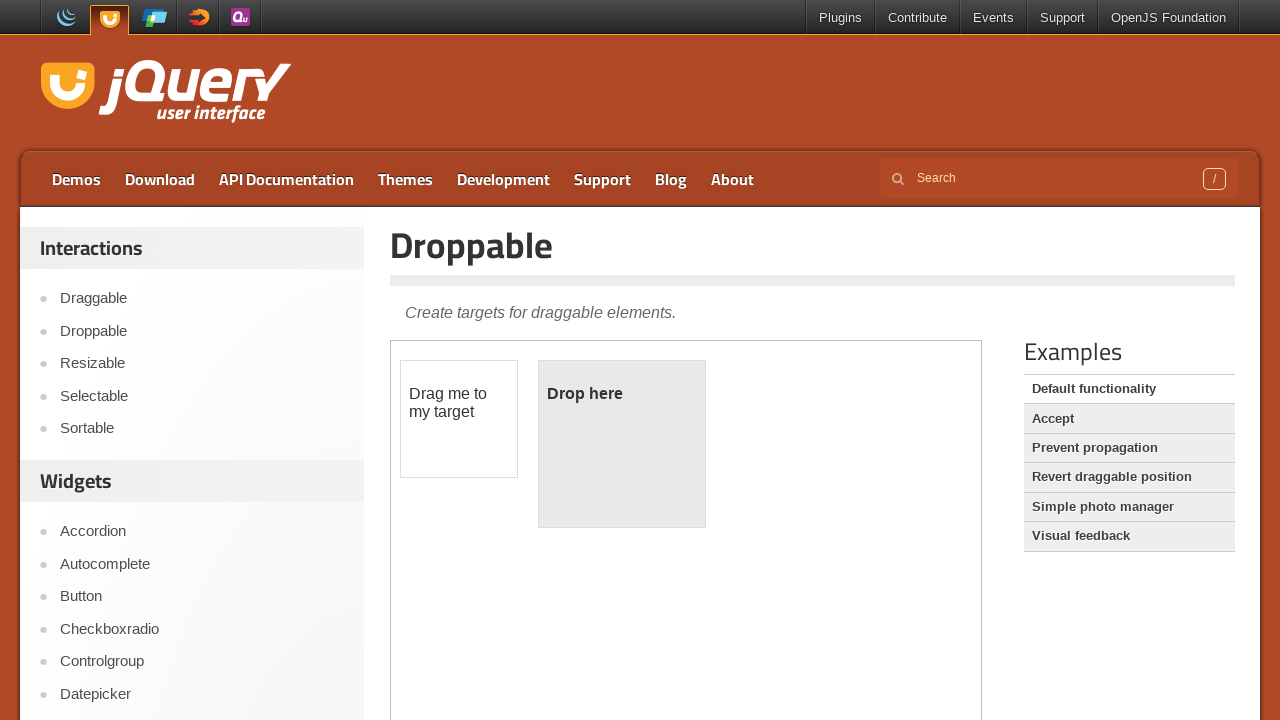

Located the iframe containing the drag and drop demo
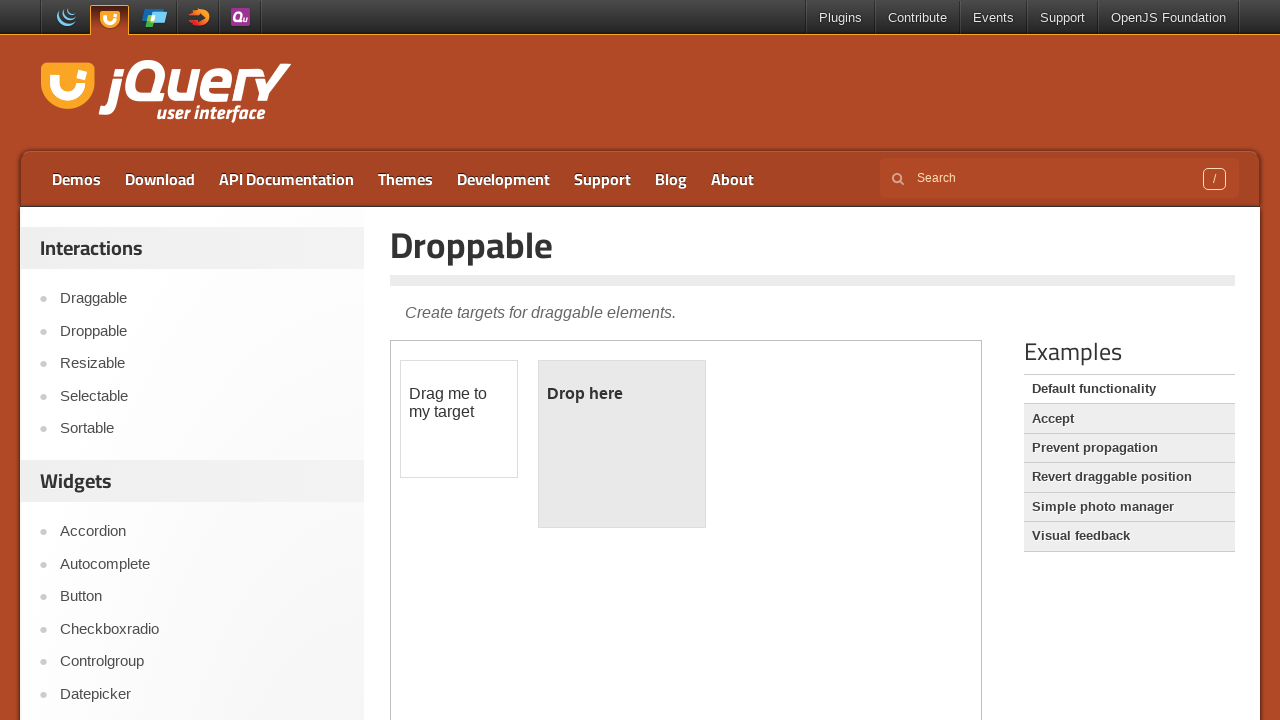

Located the draggable element within the iframe
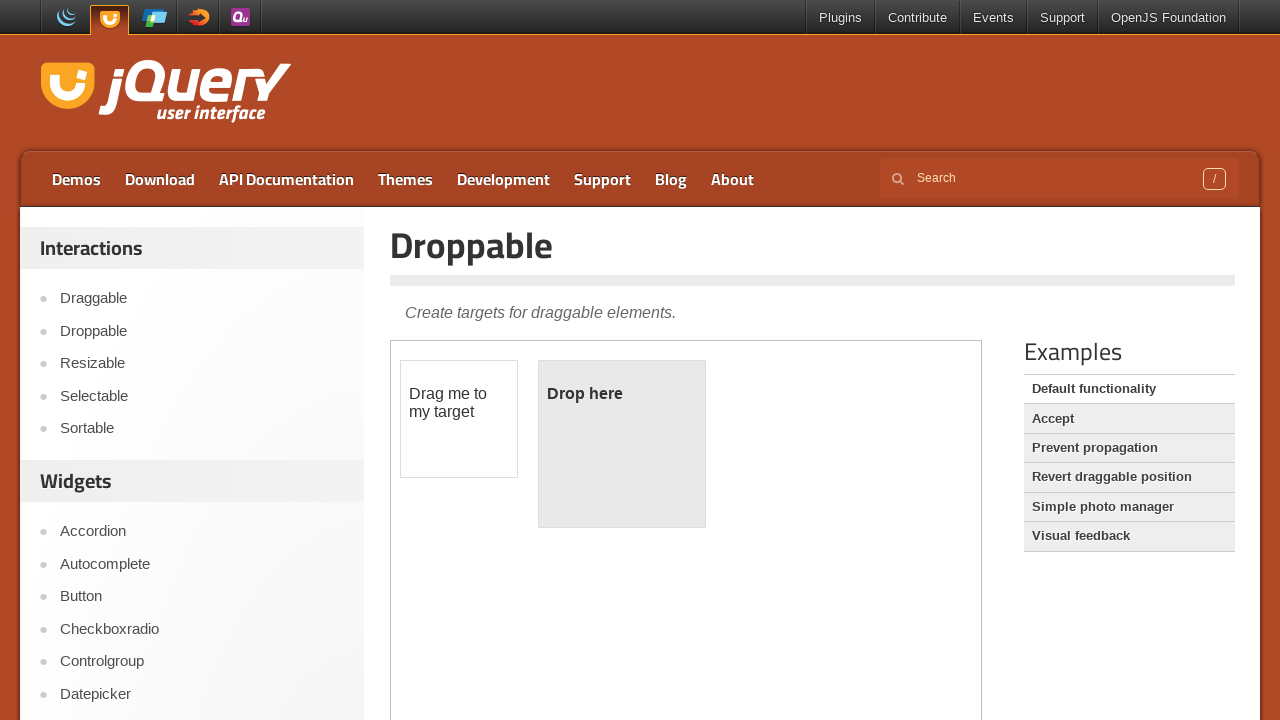

Located the droppable target zone within the iframe
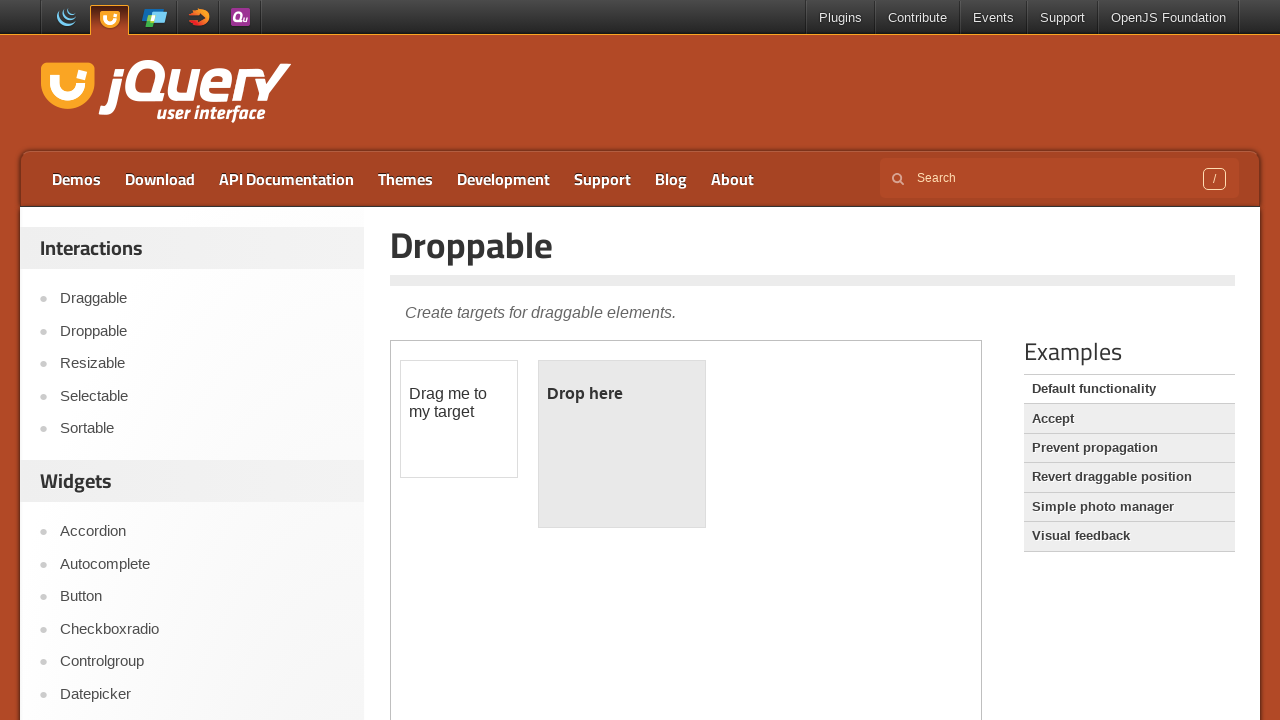

Dragged the draggable element and dropped it onto the droppable target zone at (622, 444)
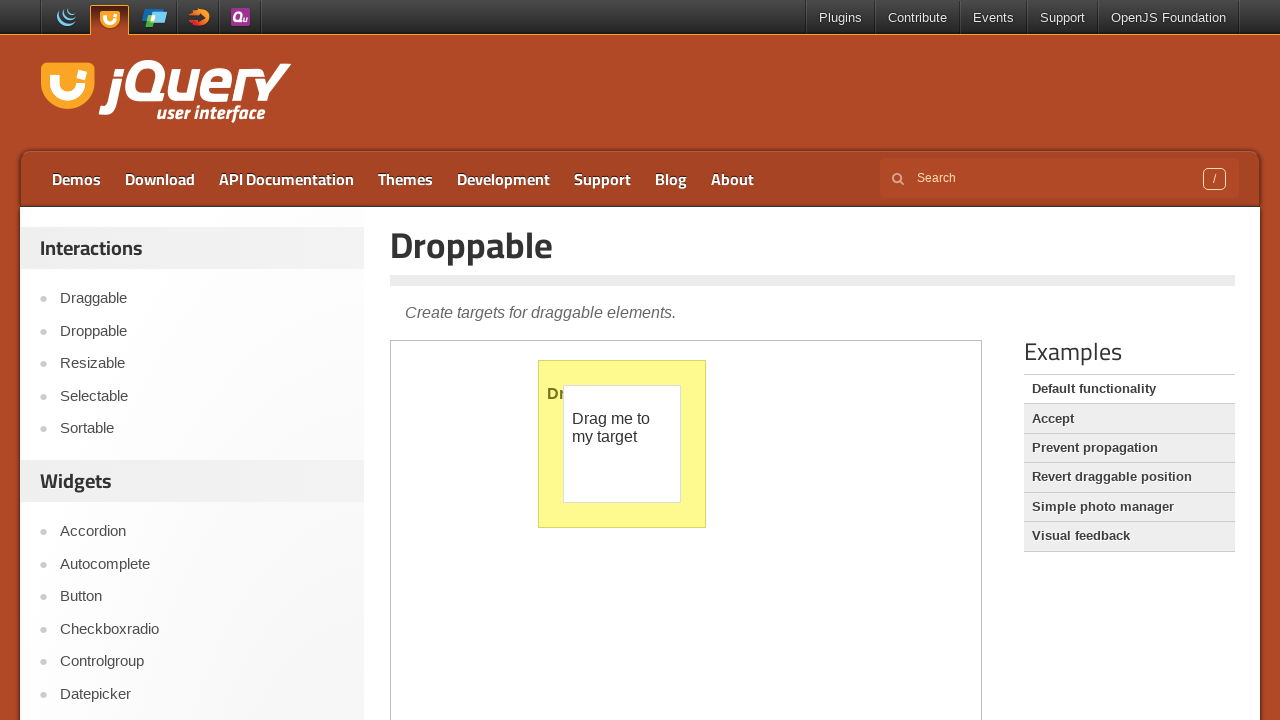

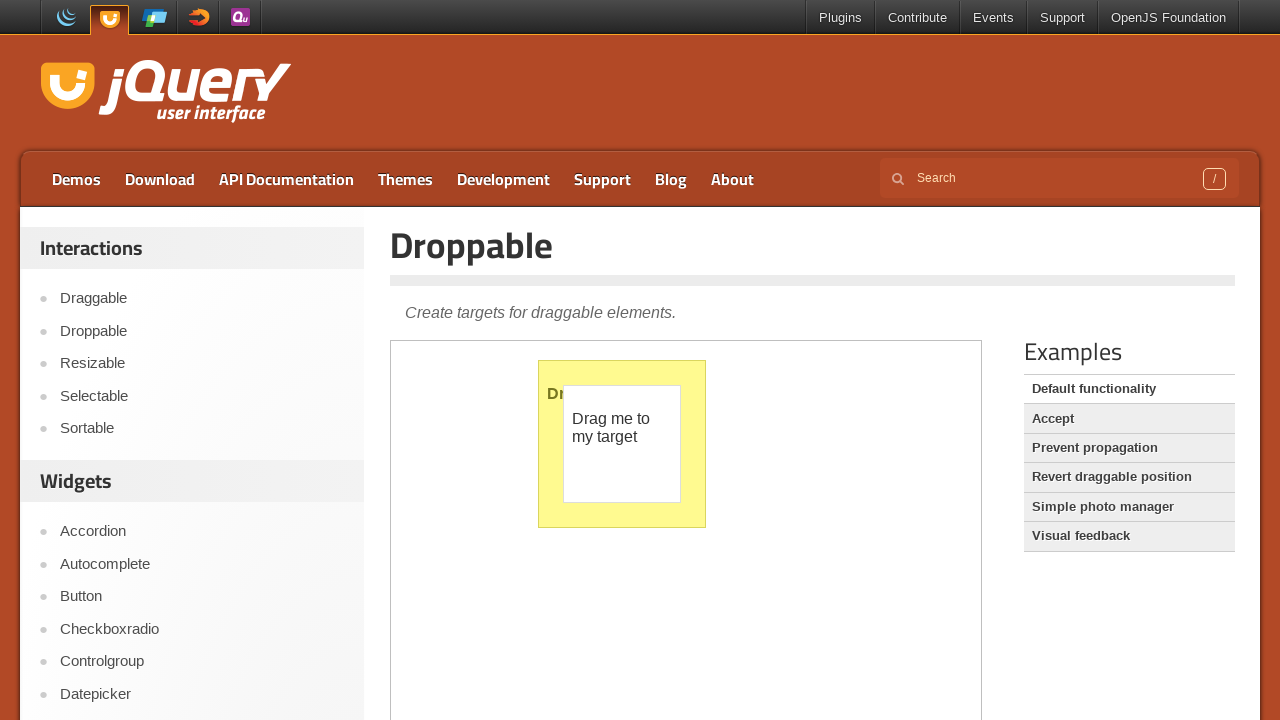